Opens the AI Lab website, clicks the enter button, navigates to the home tab, and verifies the page banner is displayed

Starting URL: https://ailab.acr.org

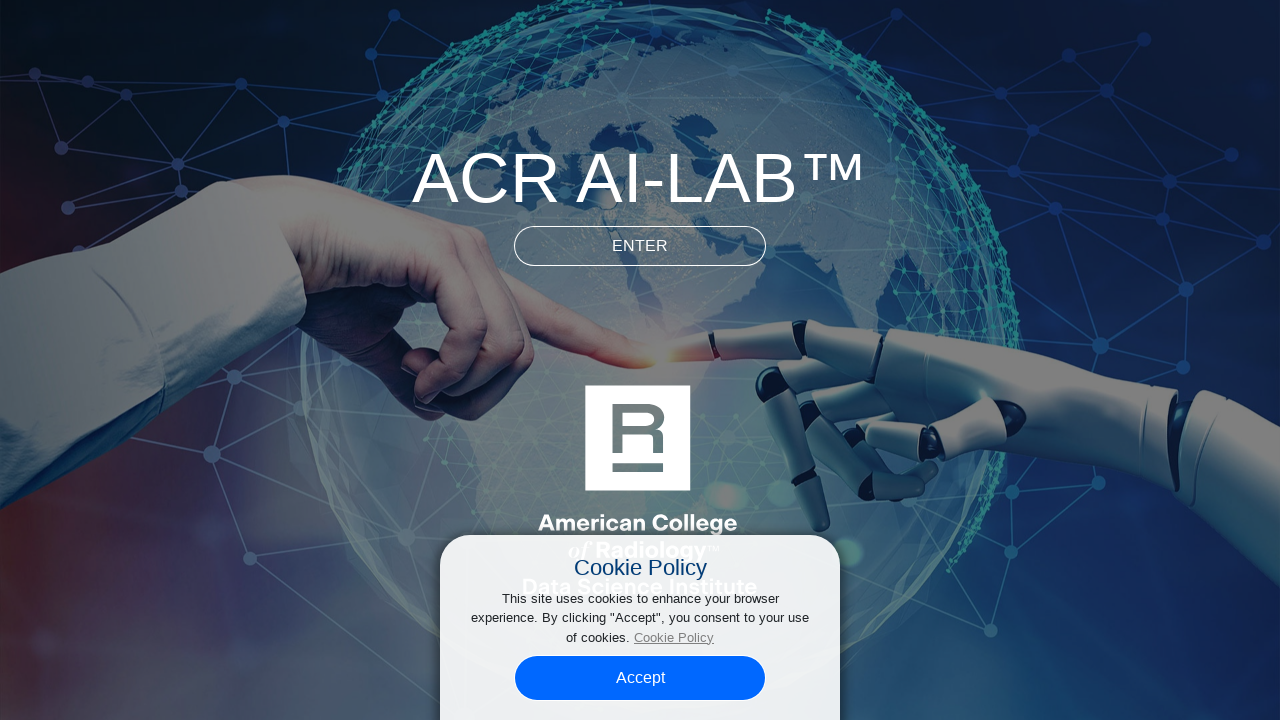

Clicked enter button to access the AI Lab site at (640, 246) on a > button
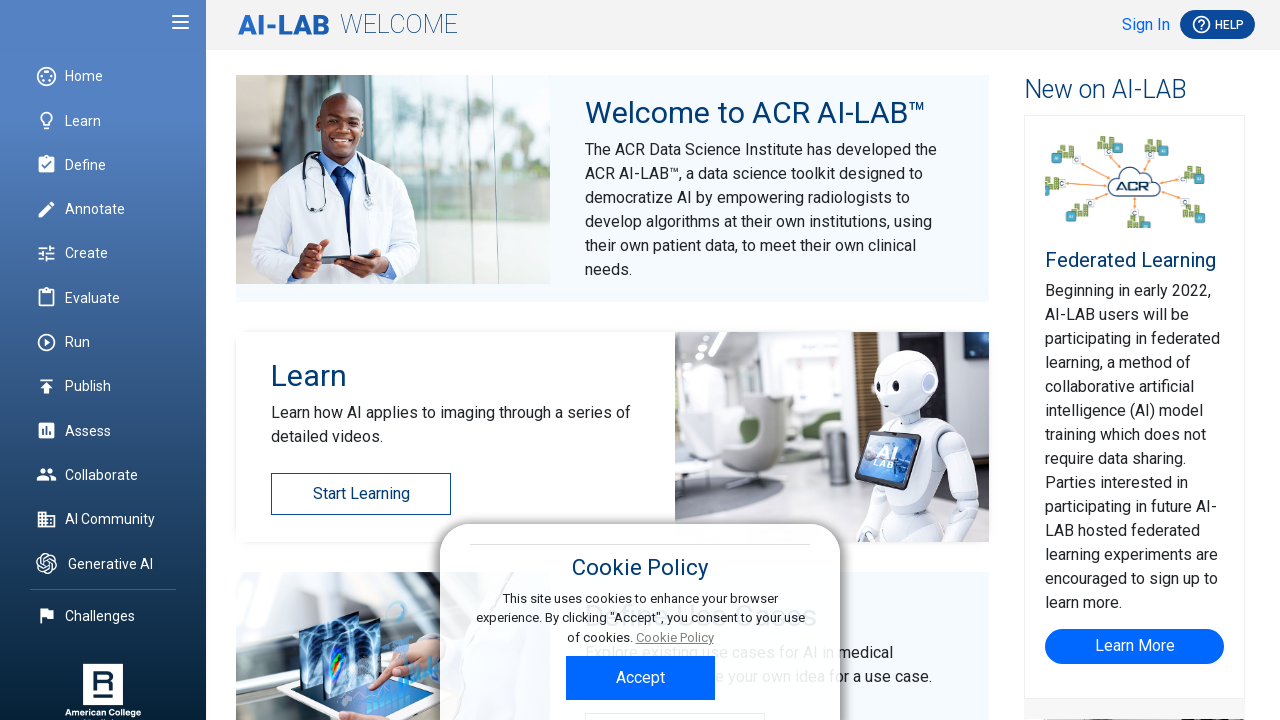

Clicked on the Home tab at (84, 76) on xpath=//a/span[text()='Home']
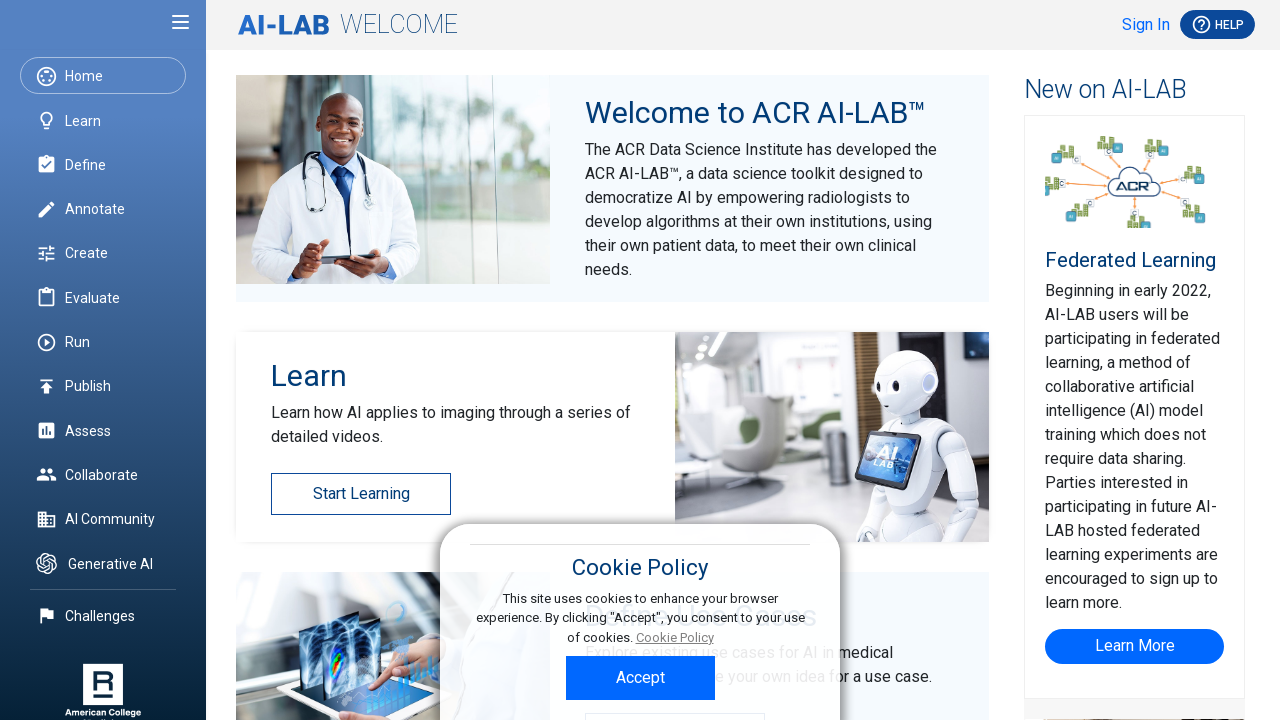

Page banner (h1) is now visible
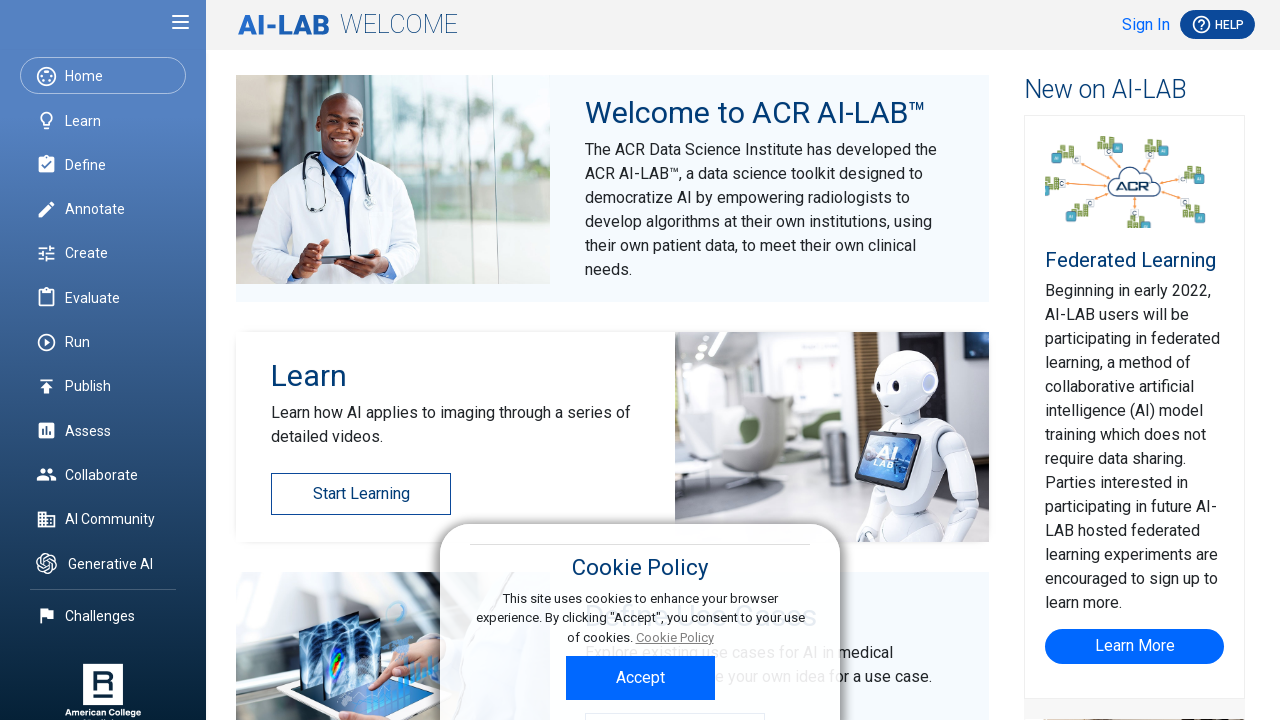

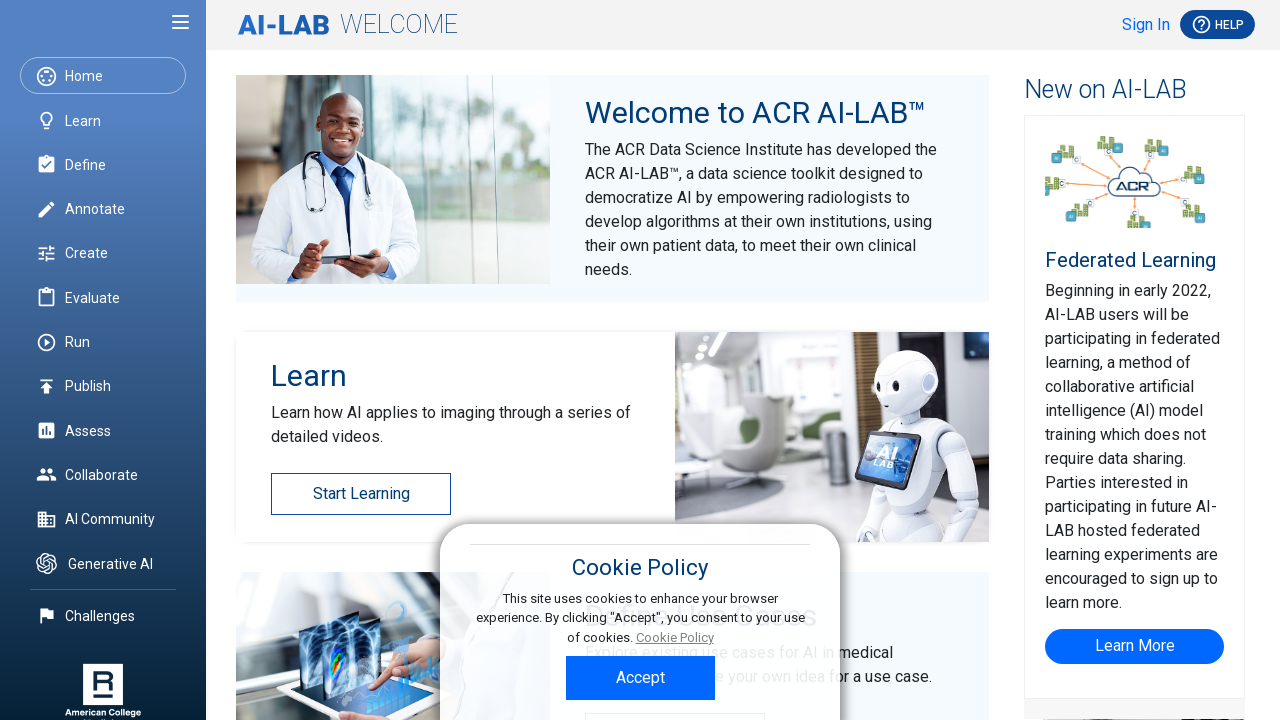